Navigates to the Dân trí Vietnamese news website and verifies the page title matches the expected value

Starting URL: https://dantri.com.vn/

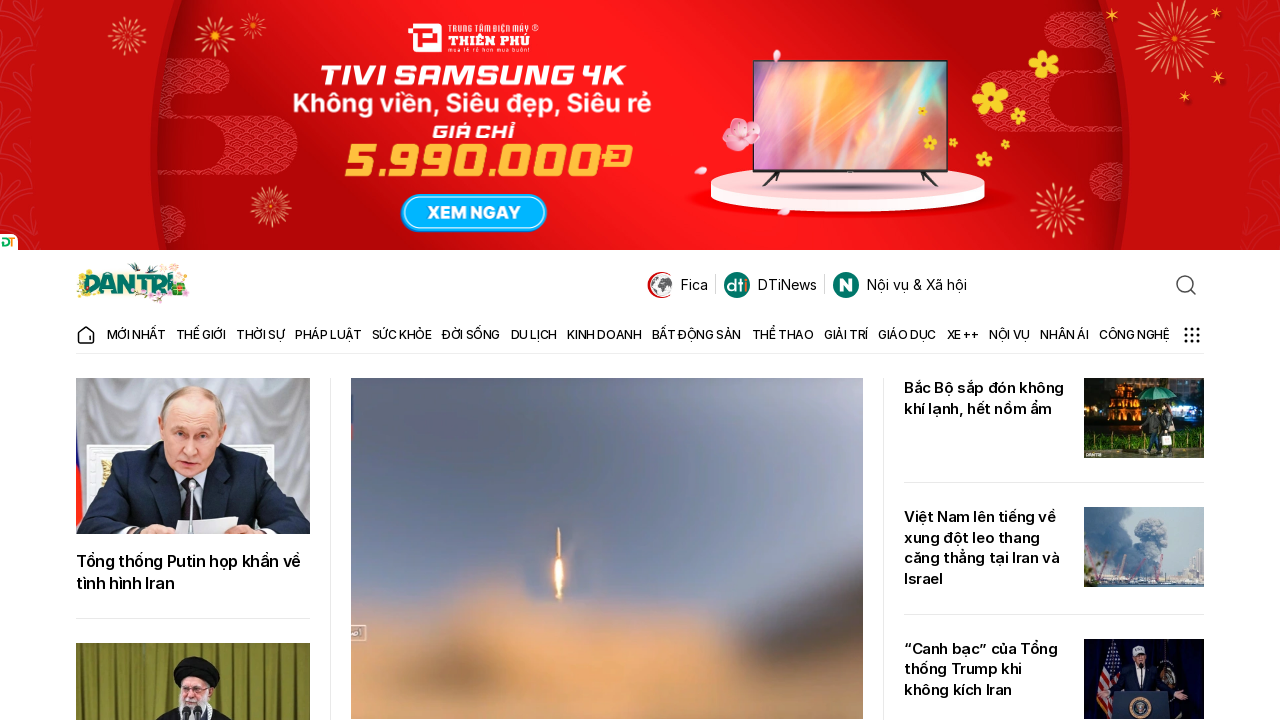

Waited for page to load (domcontentloaded)
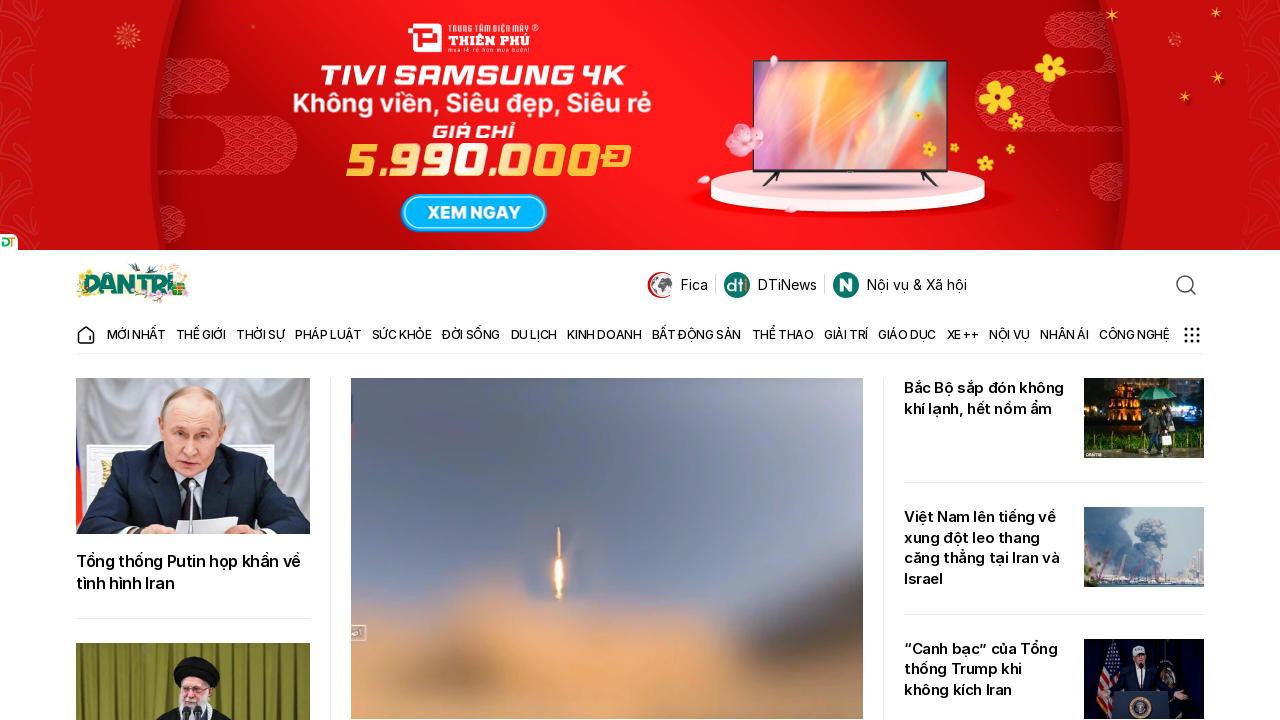

Retrieved page title
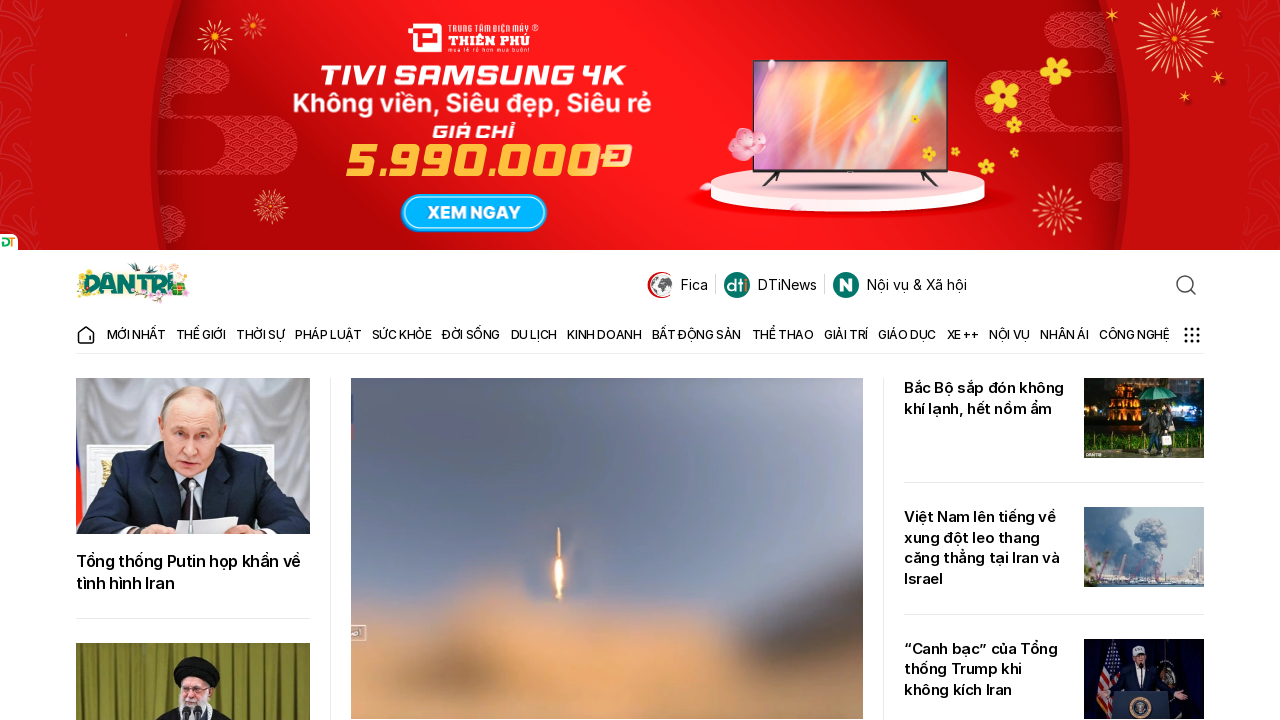

Verified page title matches expected value: 'Tin tức Việt Nam và quốc tế nóng, nhanh, cập nhật 24h | Báo Dân trí'
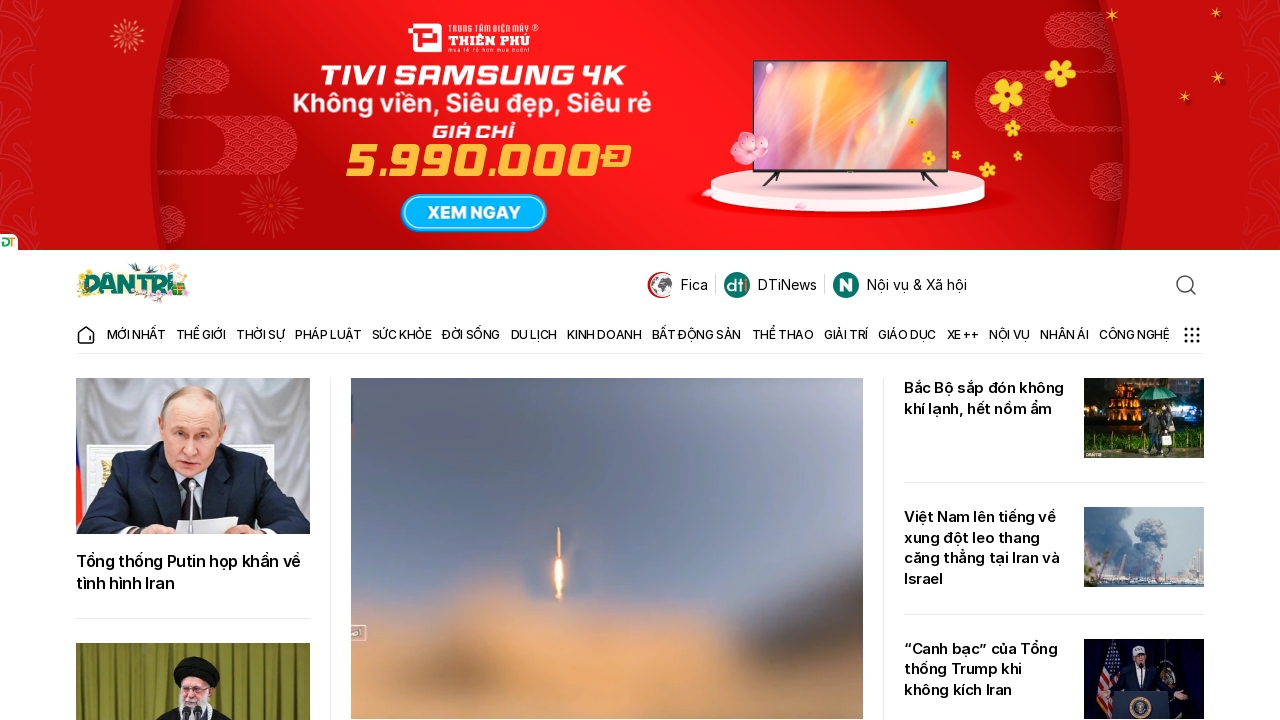

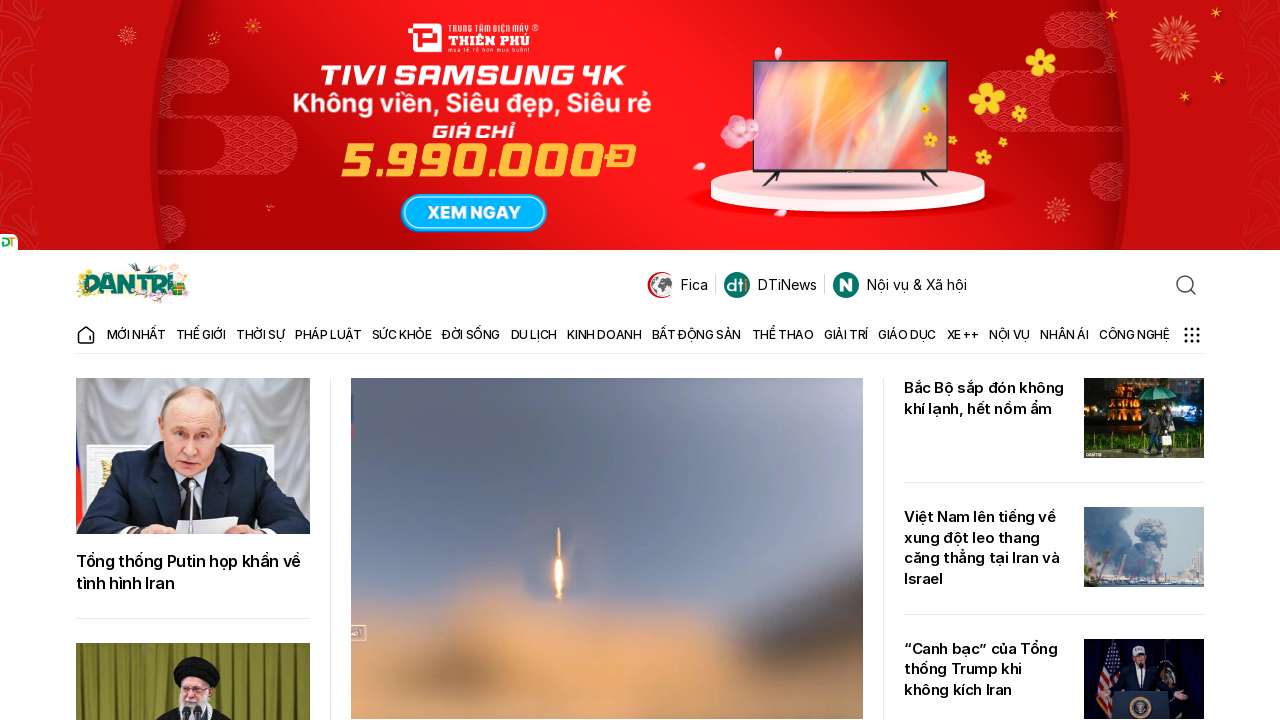